Tests datepicker functionality by entering a date and pressing Enter

Starting URL: https://formy-project.herokuapp.com/datepicker

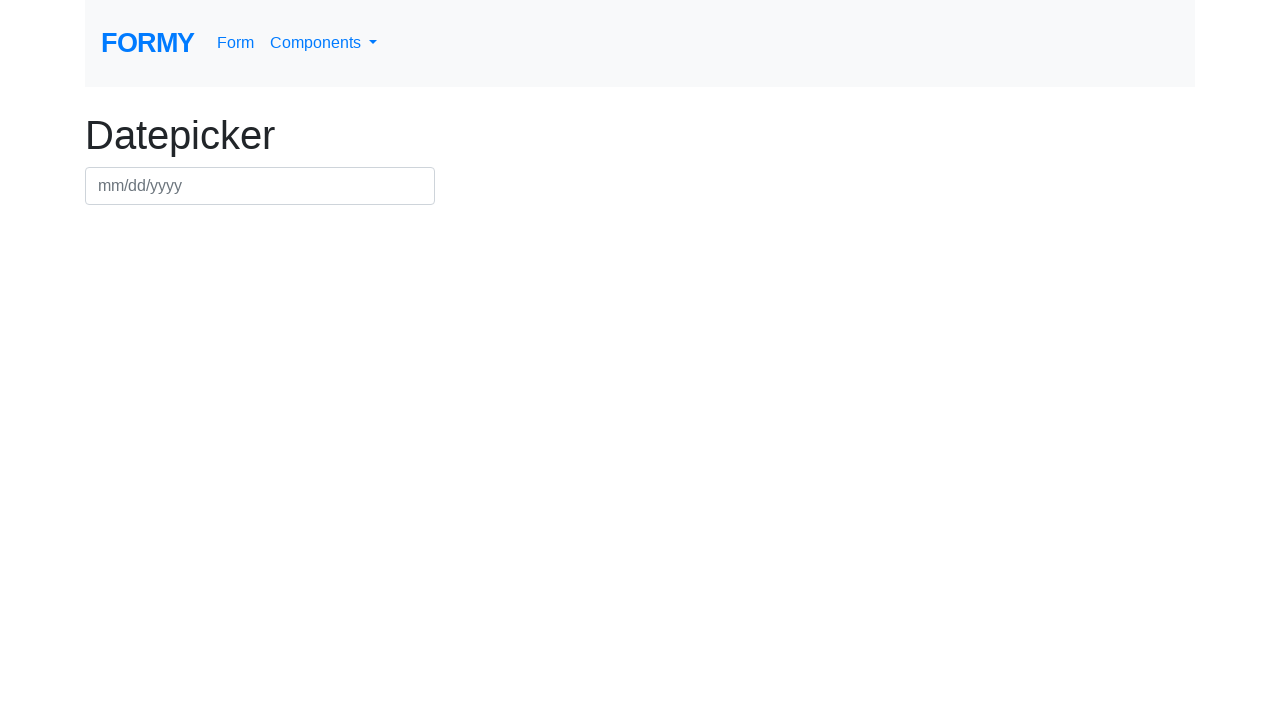

Filled datepicker field with date 02/22/2019 on #datepicker
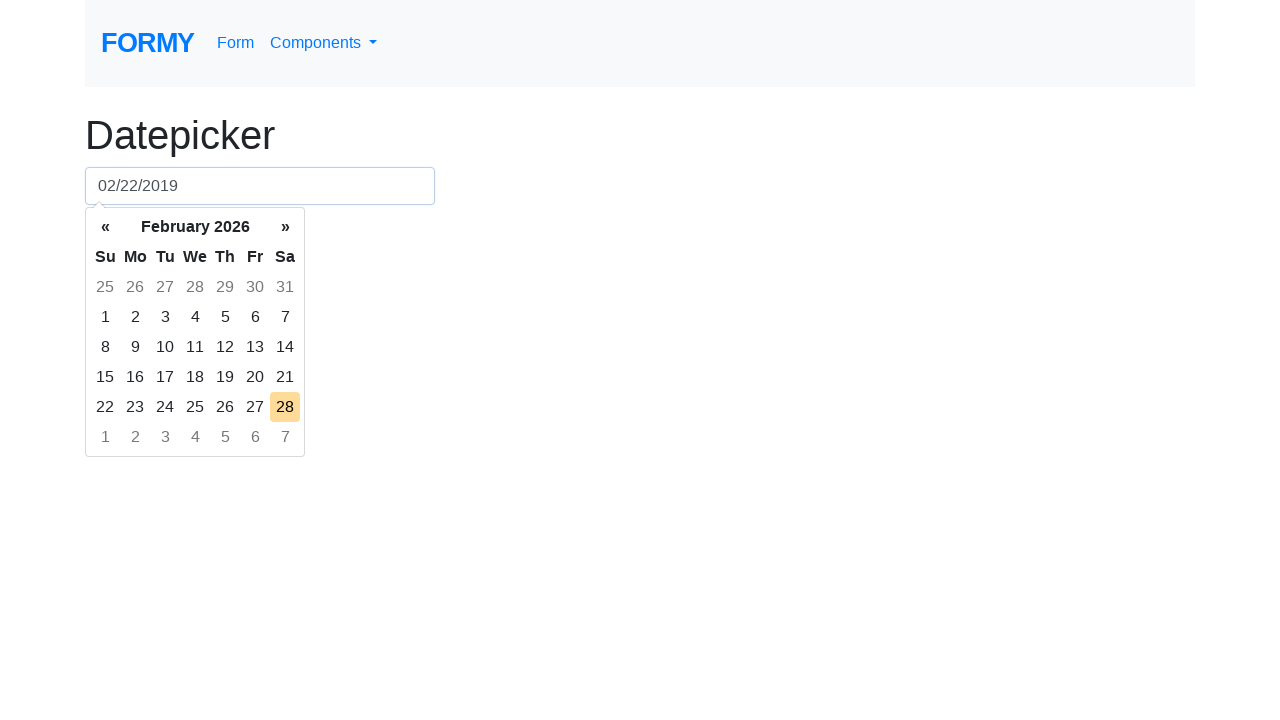

Pressed Enter to confirm date selection on #datepicker
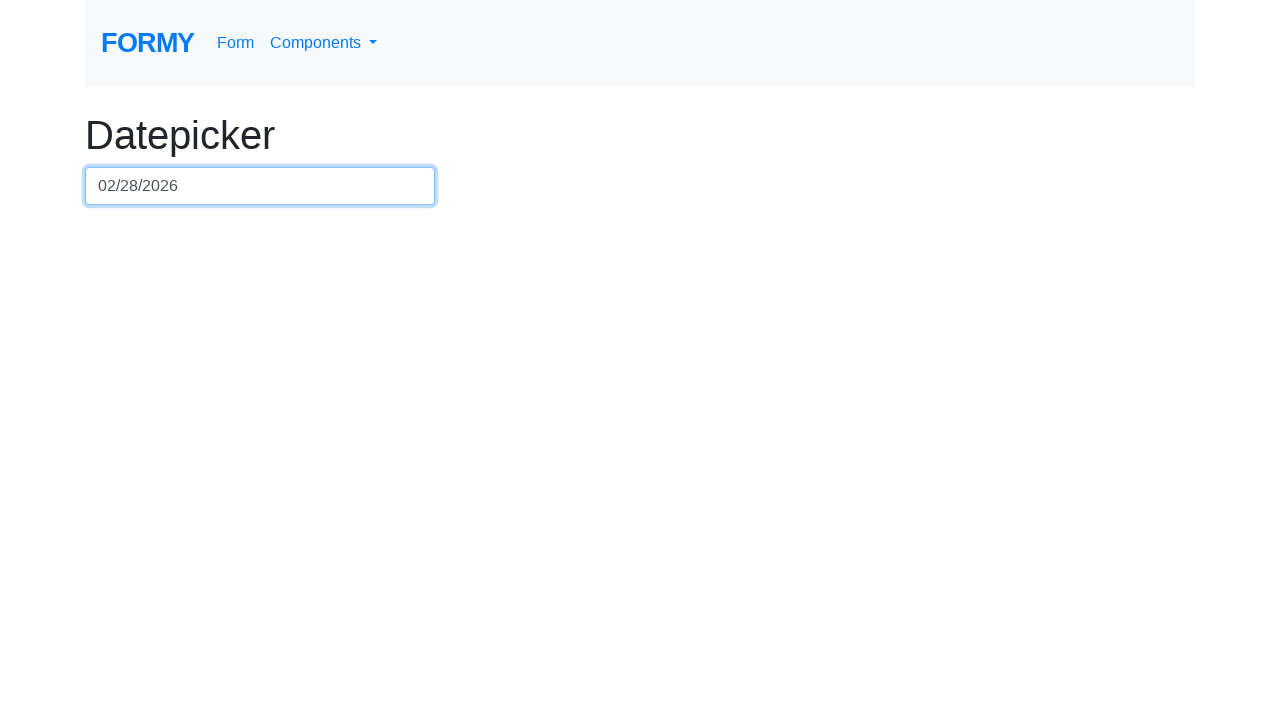

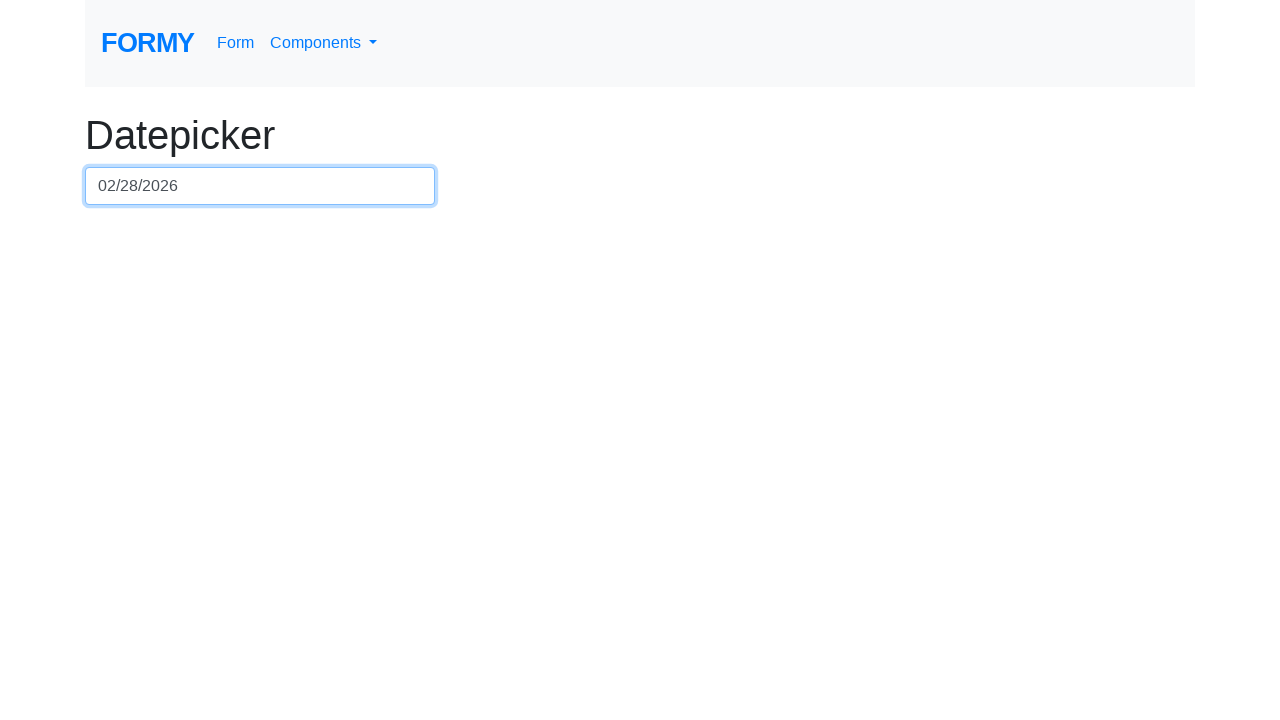